Tests JavaScript prompt dialog by clicking a button, entering text into the prompt, and accepting it

Starting URL: https://the-internet.herokuapp.com/javascript_alerts

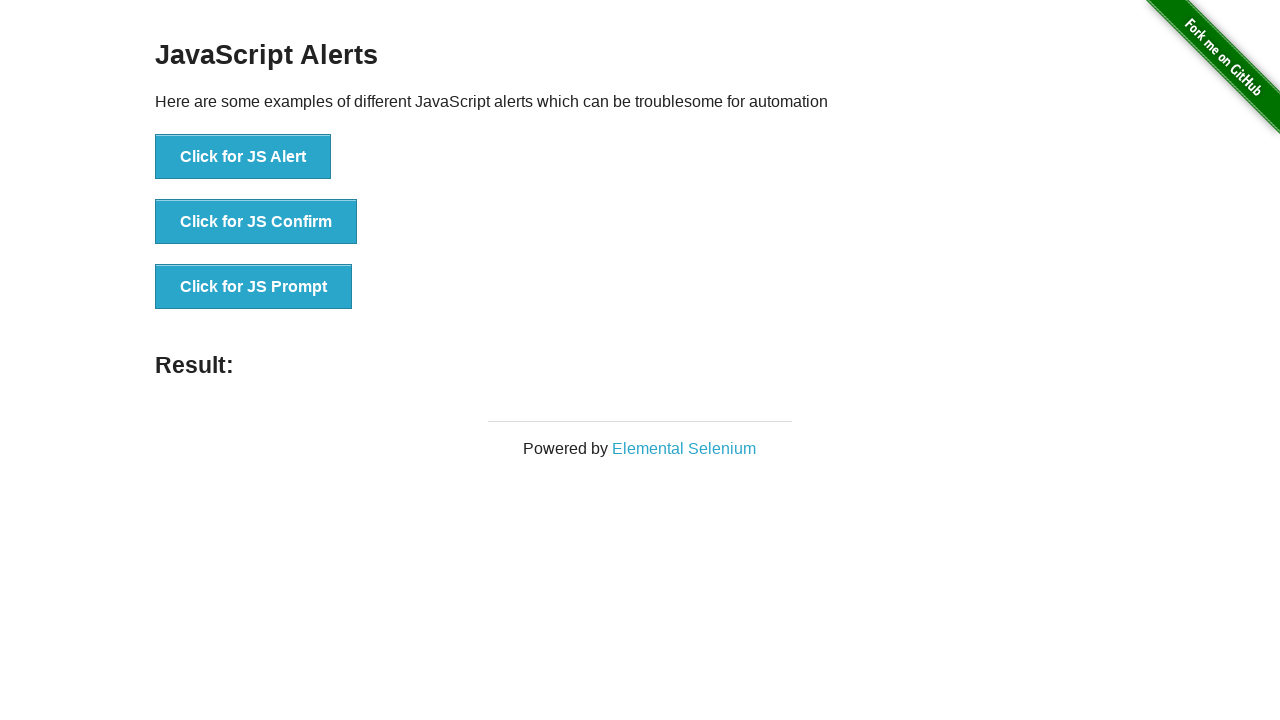

Set up dialog handler to accept prompt with text 'merhaba TestNG'
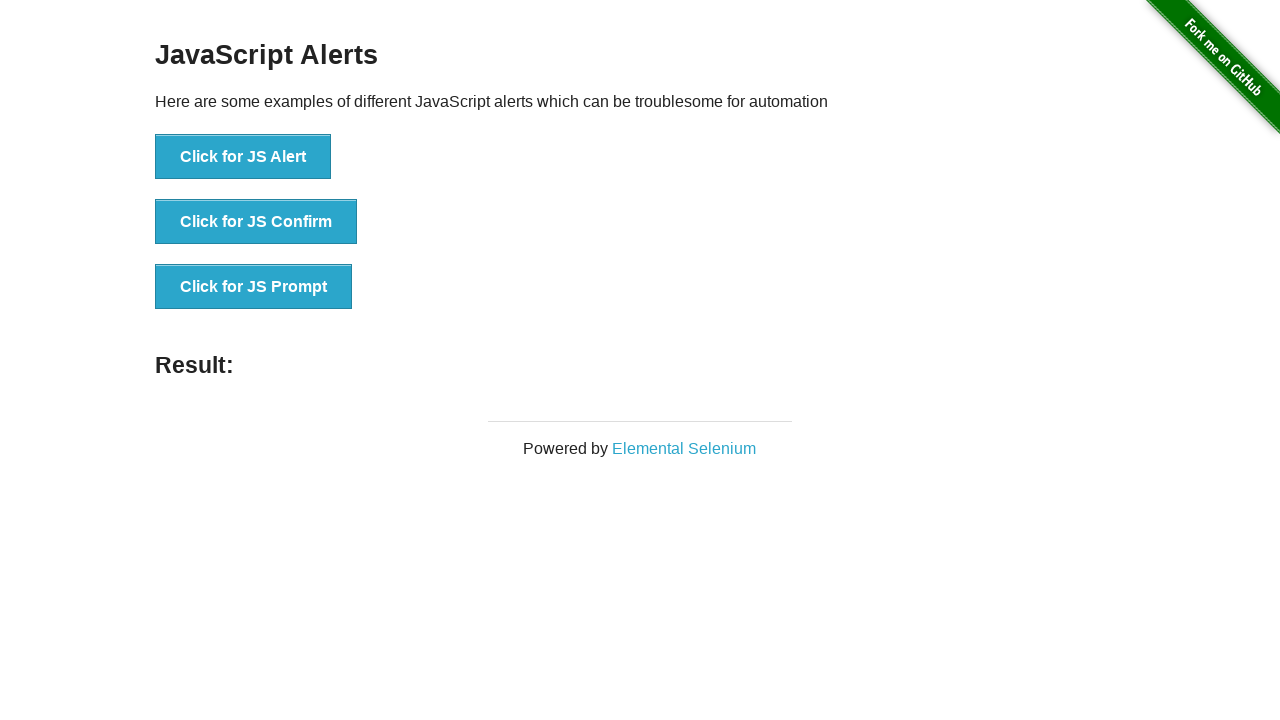

Clicked button to trigger JavaScript prompt dialog at (254, 287) on xpath=//button[@onclick='jsPrompt()']
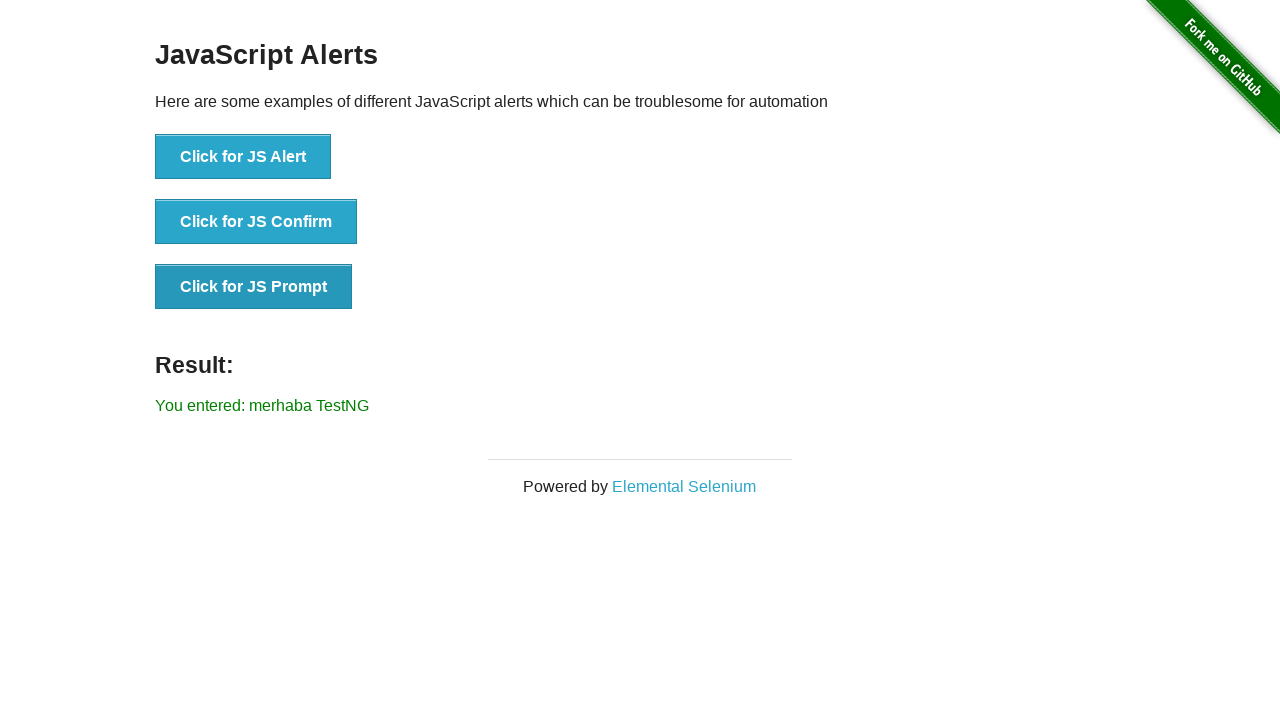

Result element appeared on page after accepting prompt
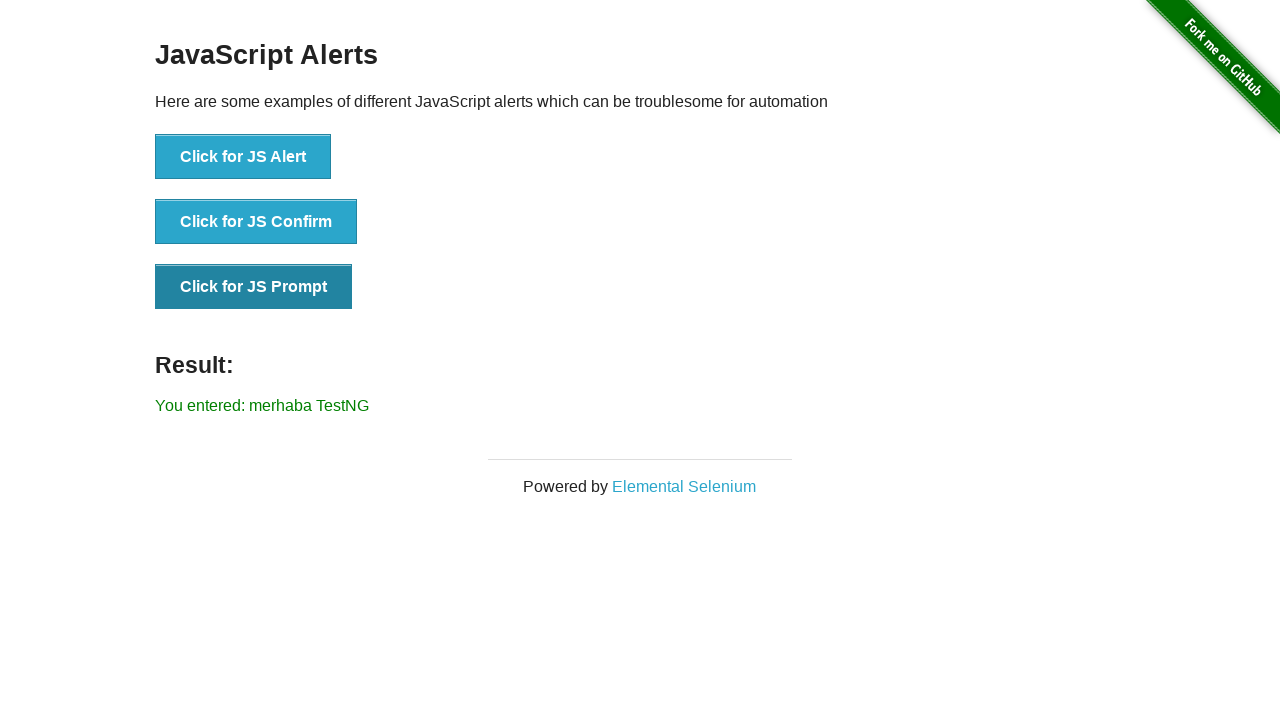

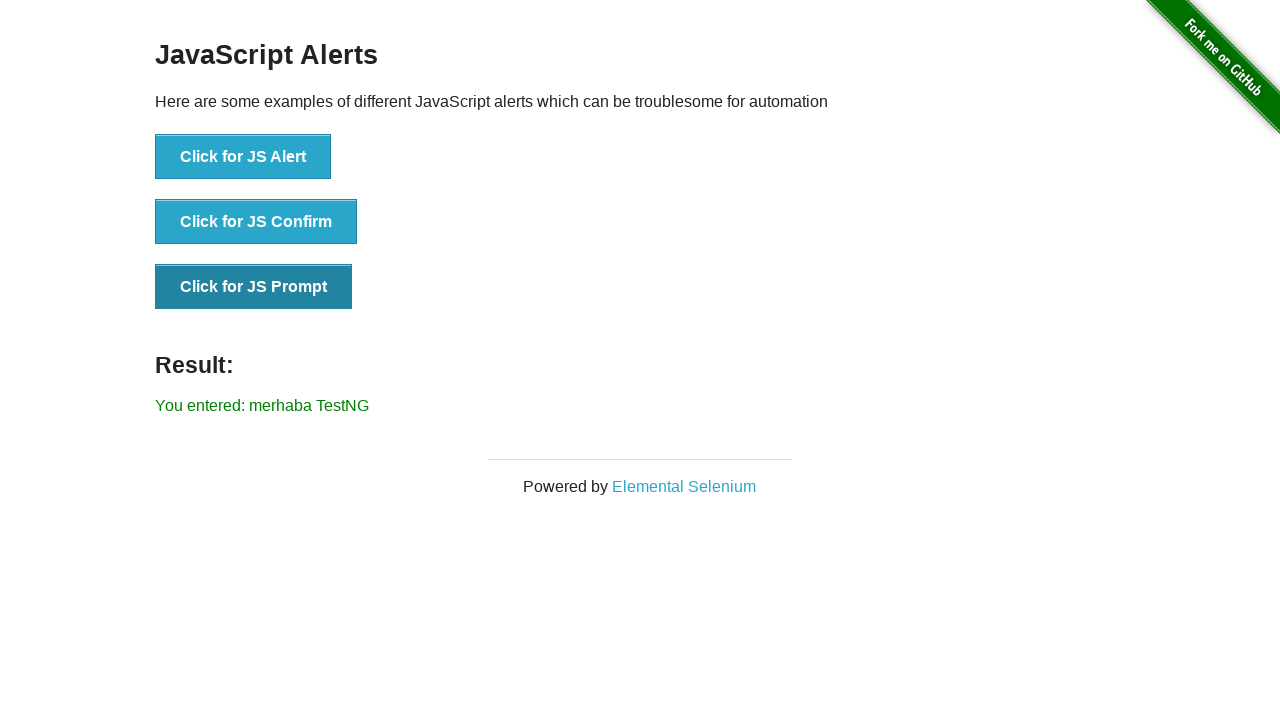